Tests simple JavaScript alert handling by clicking a button that triggers an alert and then accepting/dismissing it

Starting URL: https://www.hyrtutorials.com/p/alertsdemo.html

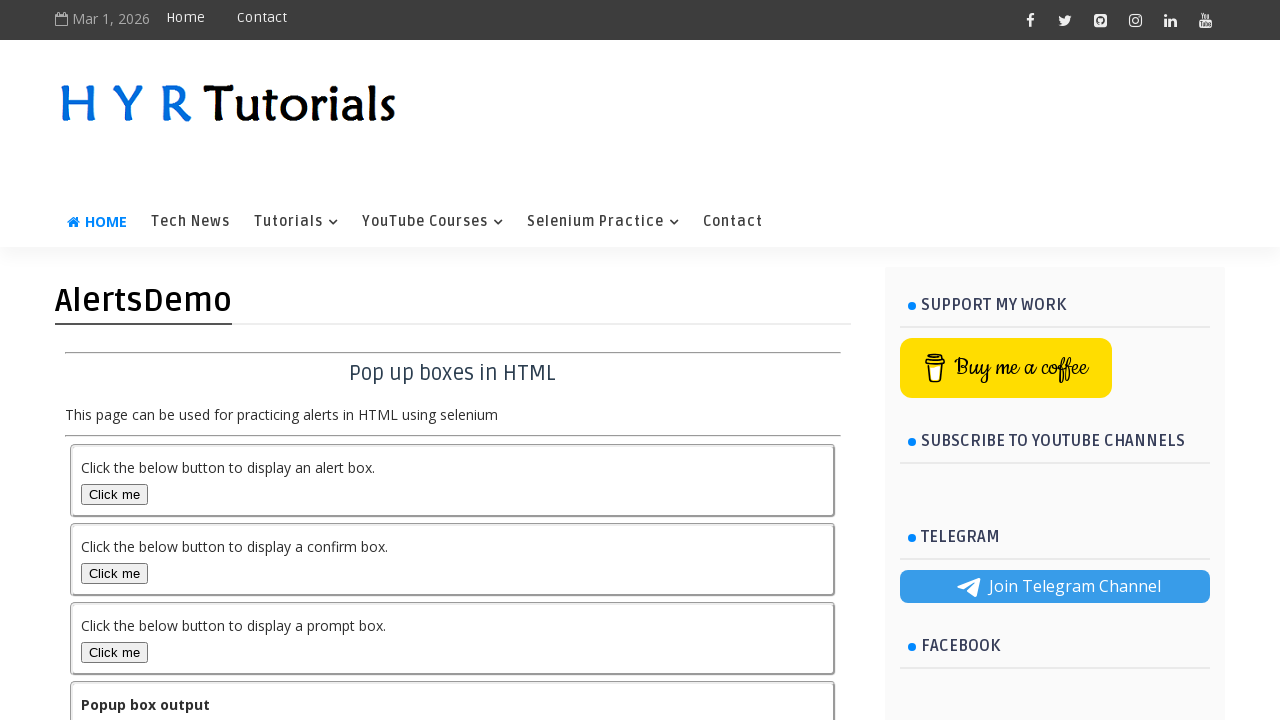

Clicked alert box button to trigger the alert at (114, 494) on #alertBox
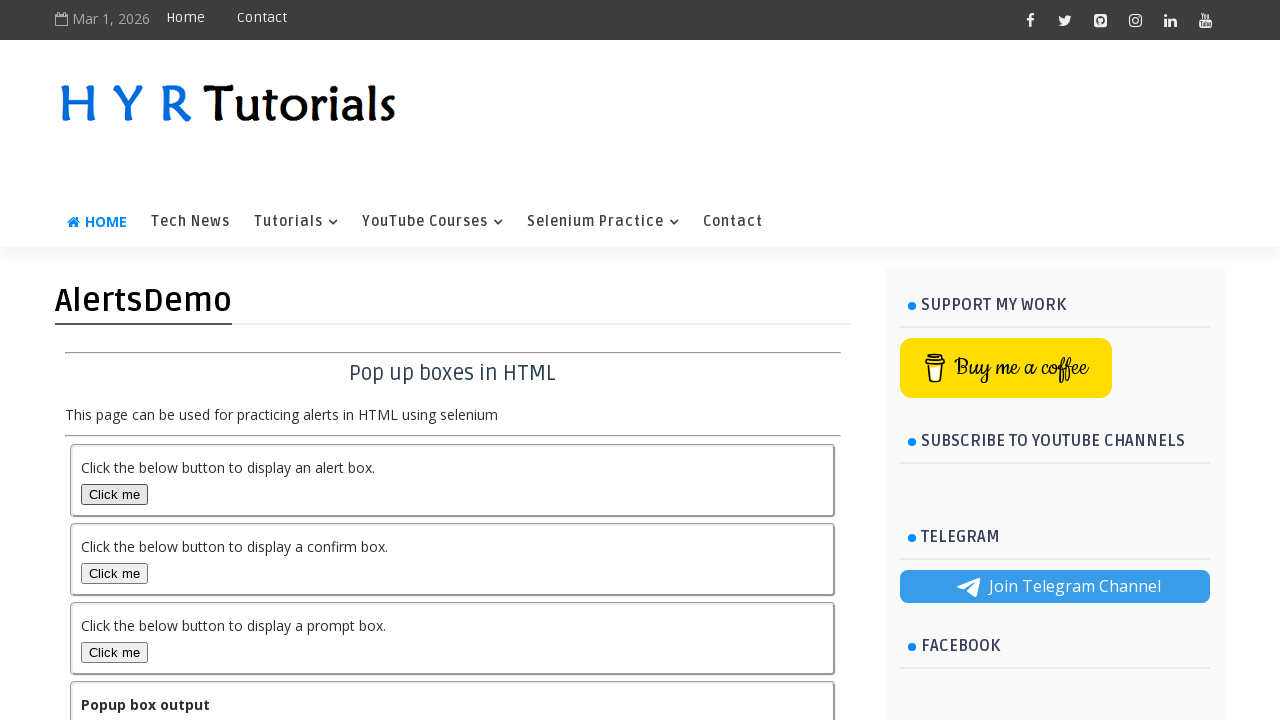

Set up dialog handler to accept alerts
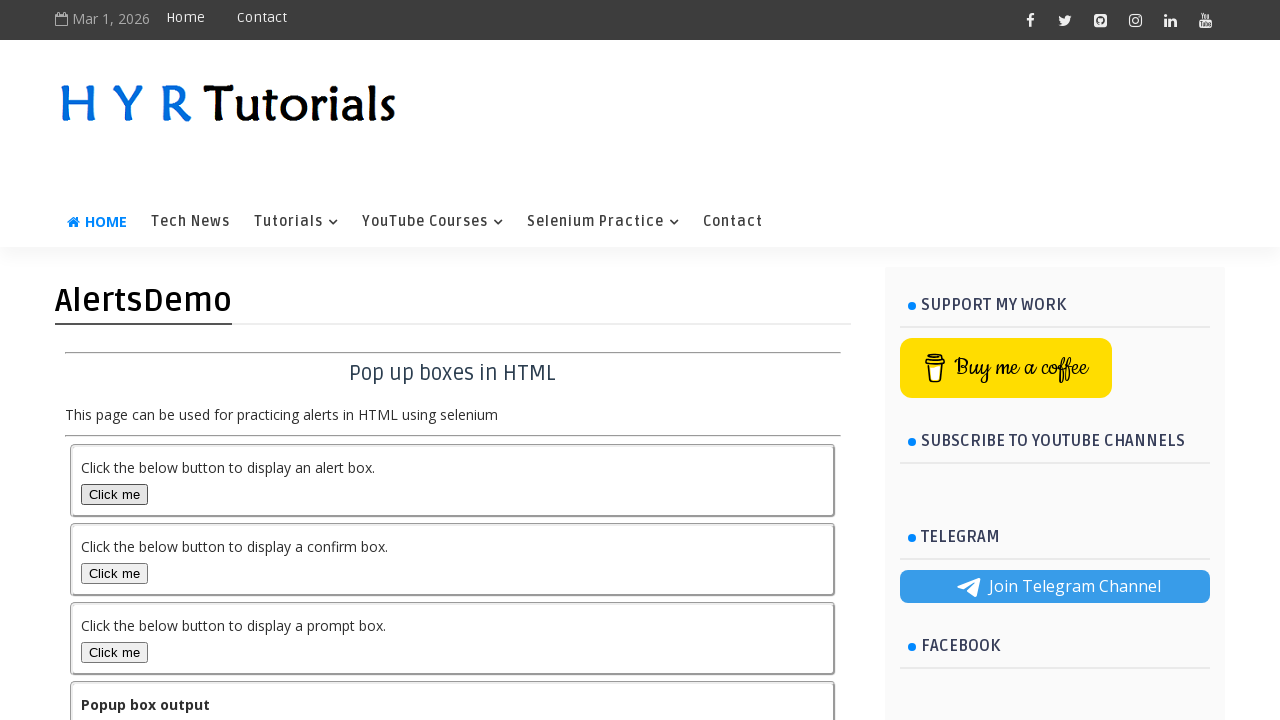

Set up one-time dialog handler to accept the next alert
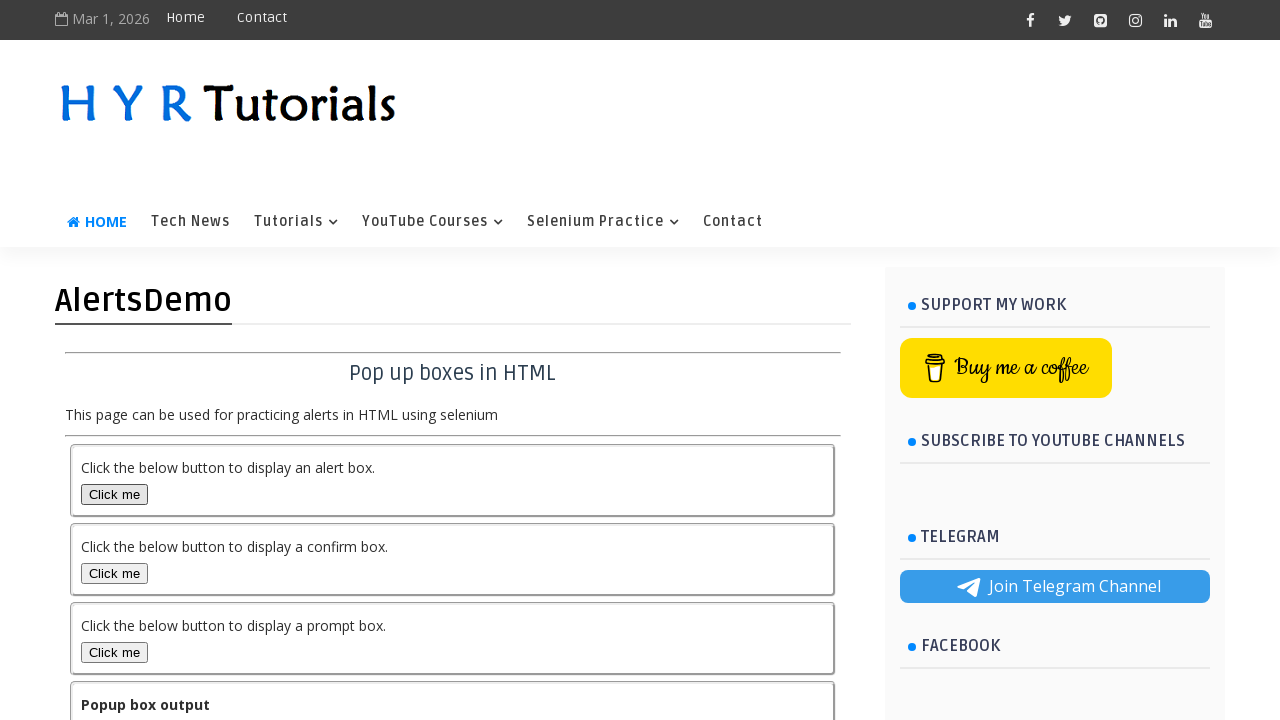

Clicked alert box button again and accepted the alert at (114, 494) on #alertBox
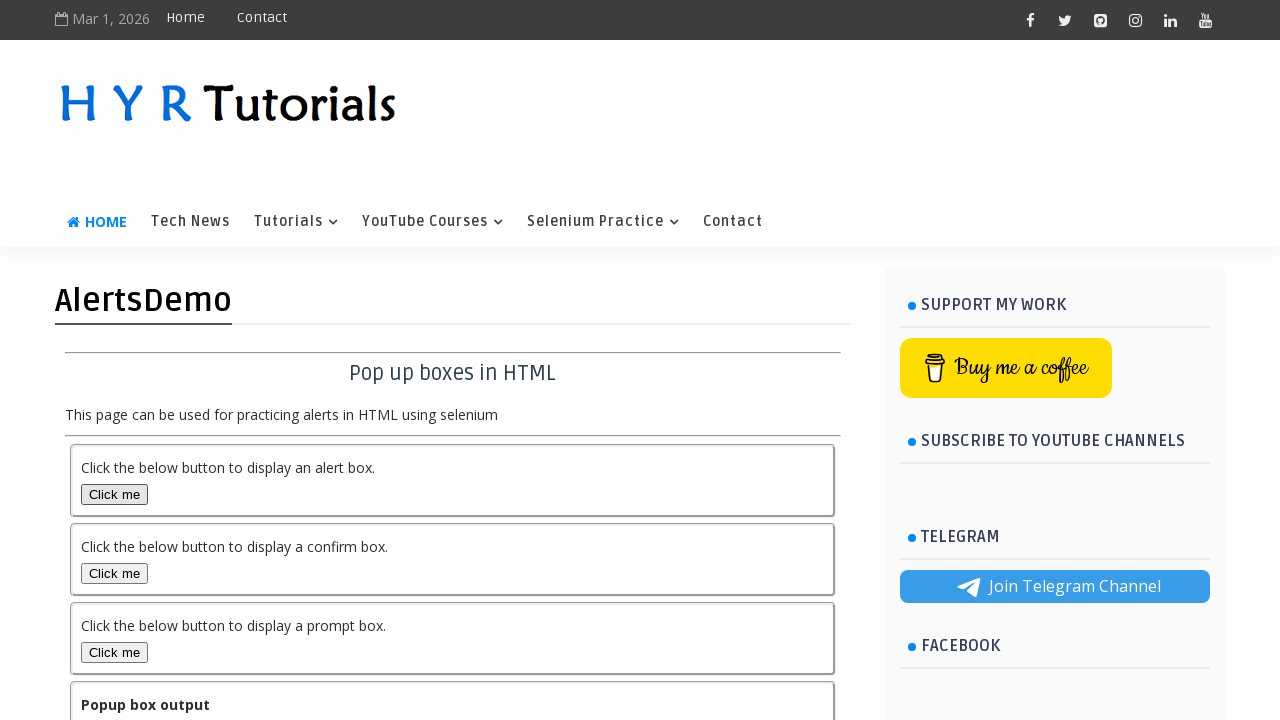

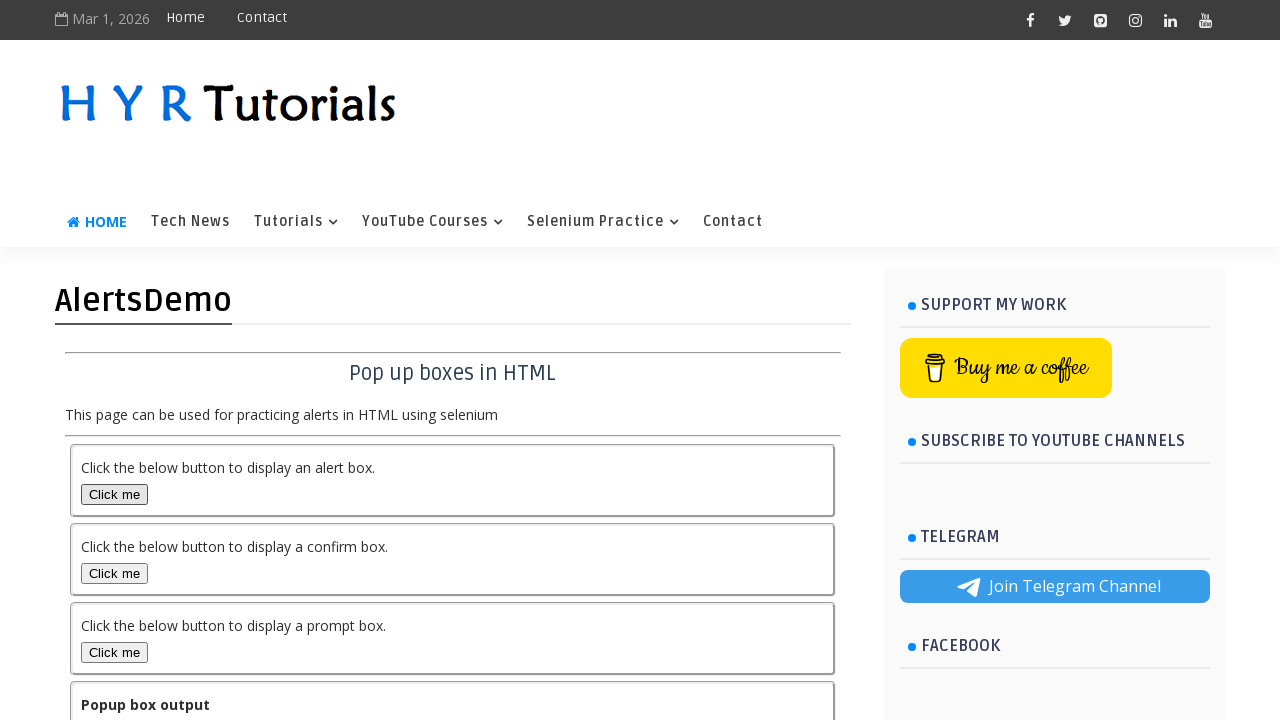